Tests registration form validation by submitting empty data and verifying all required field error messages appear

Starting URL: https://alada.vn/tai-khoan/dang-ky.html

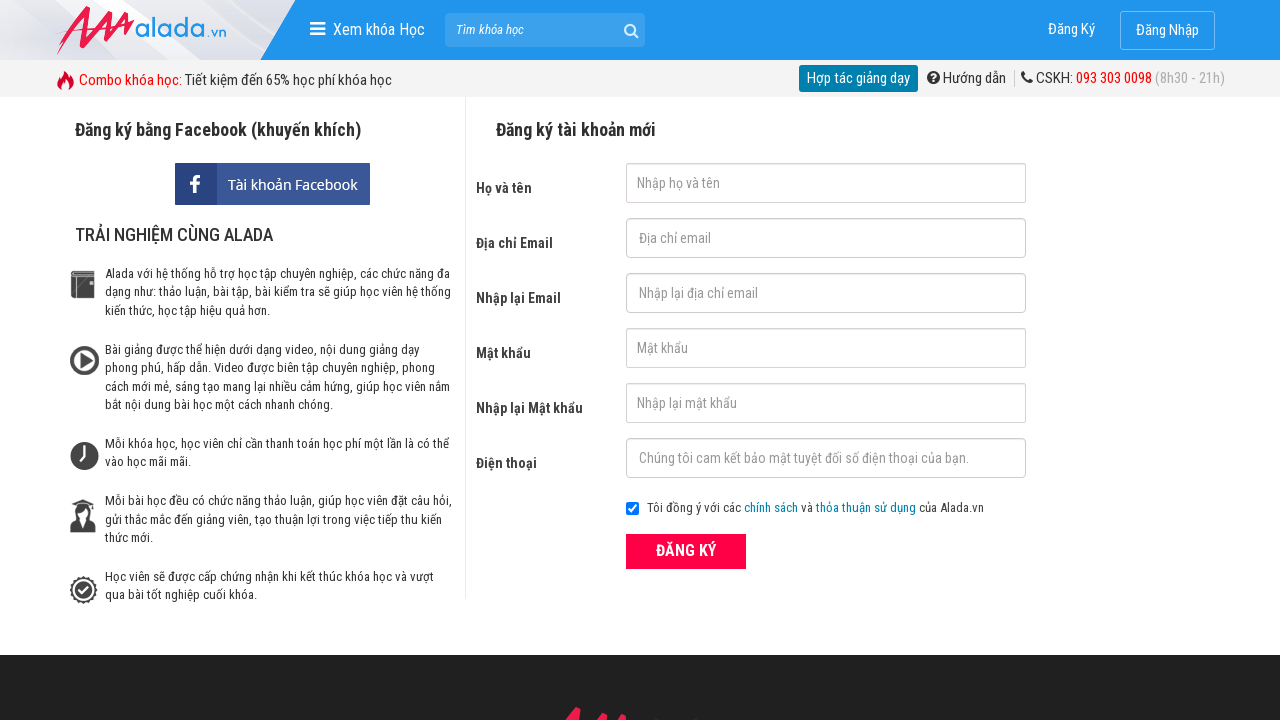

Cleared first name field on #txtFirstname
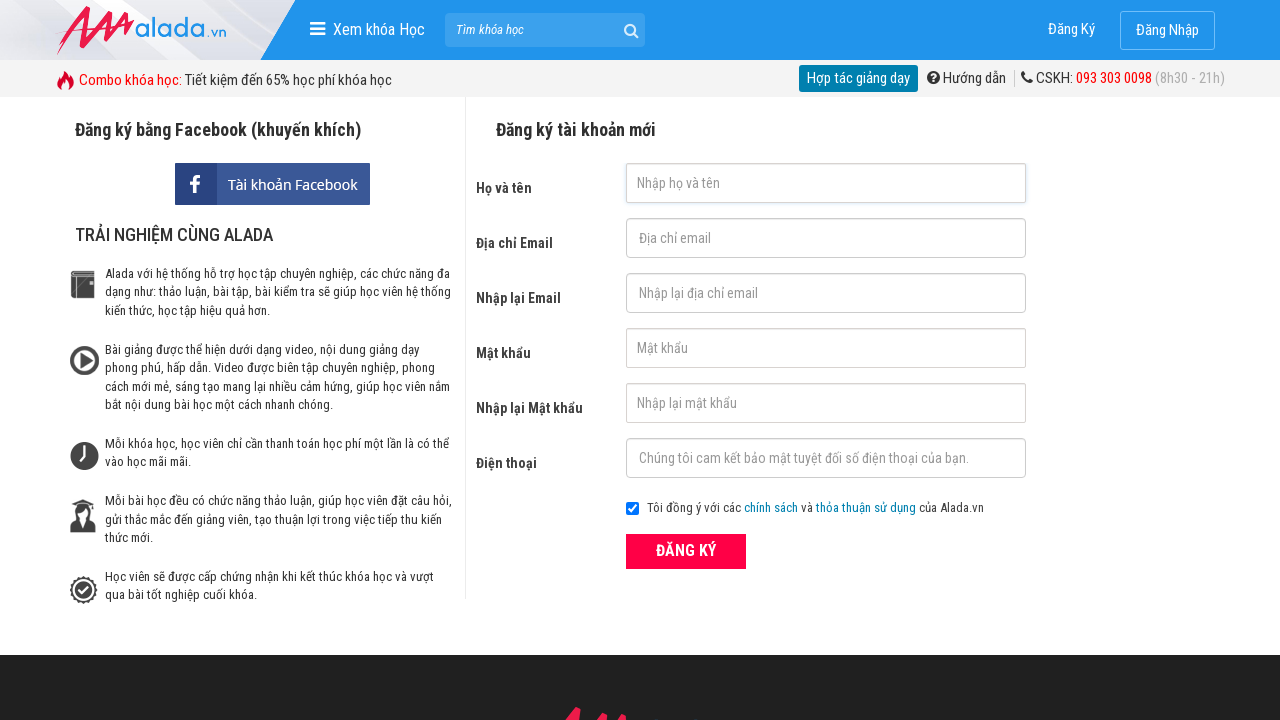

Cleared email field on #txtEmail
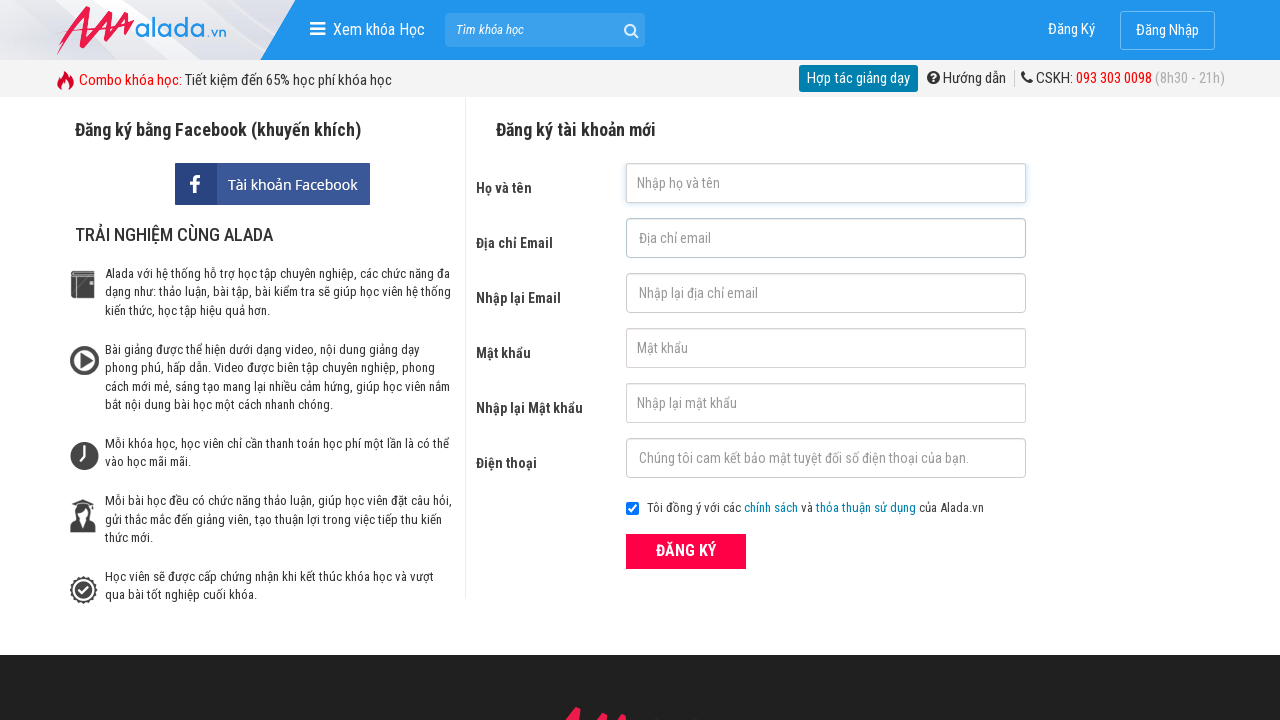

Cleared confirm email field on #txtCEmail
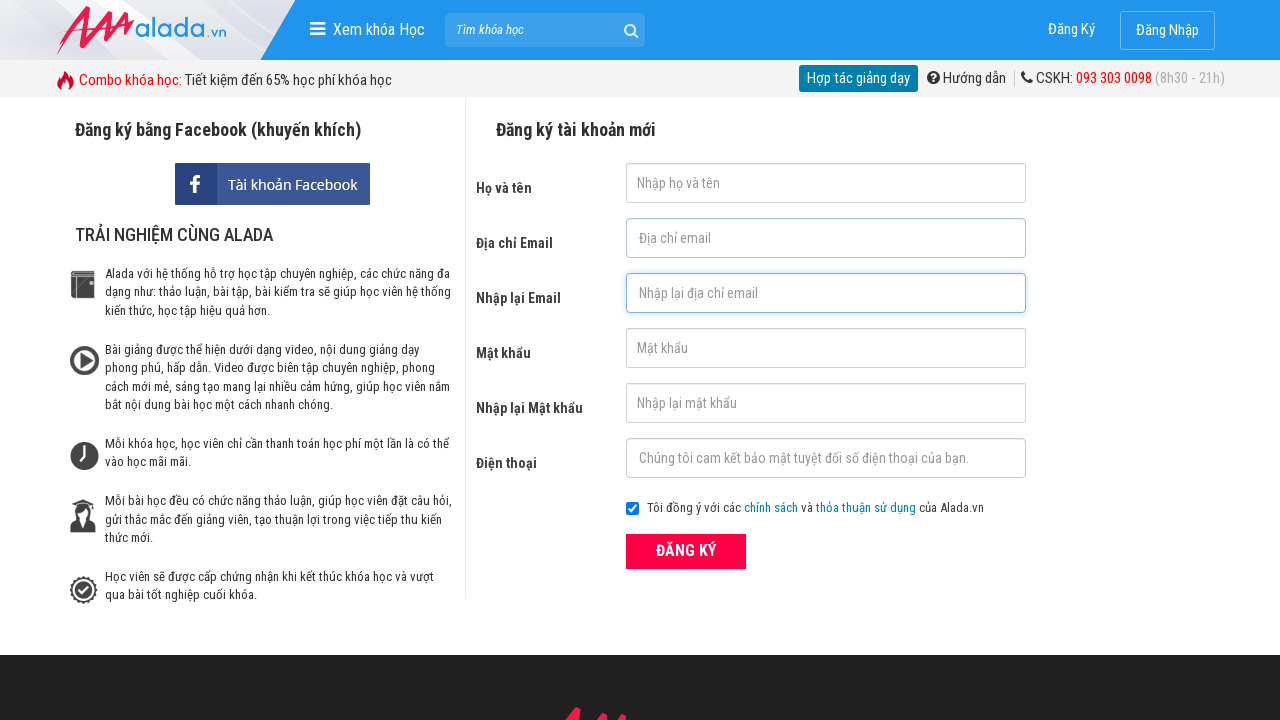

Cleared password field on #txtPassword
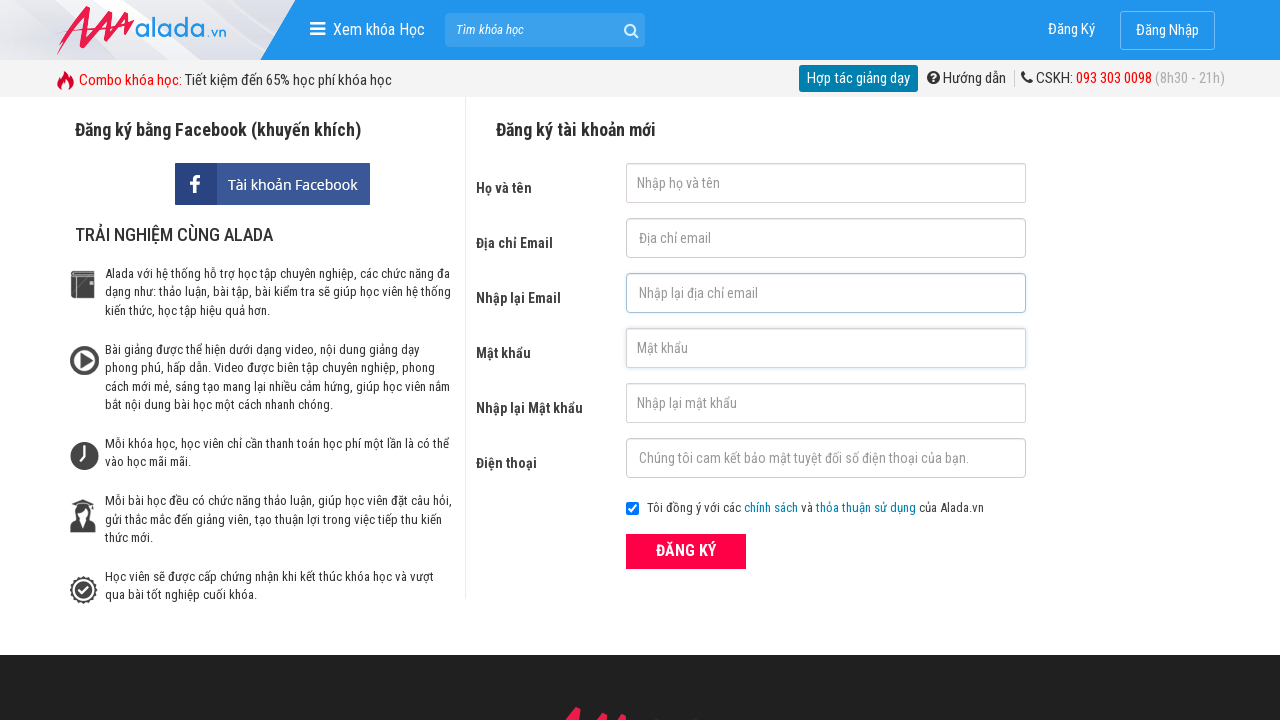

Cleared confirm password field on #txtCPassword
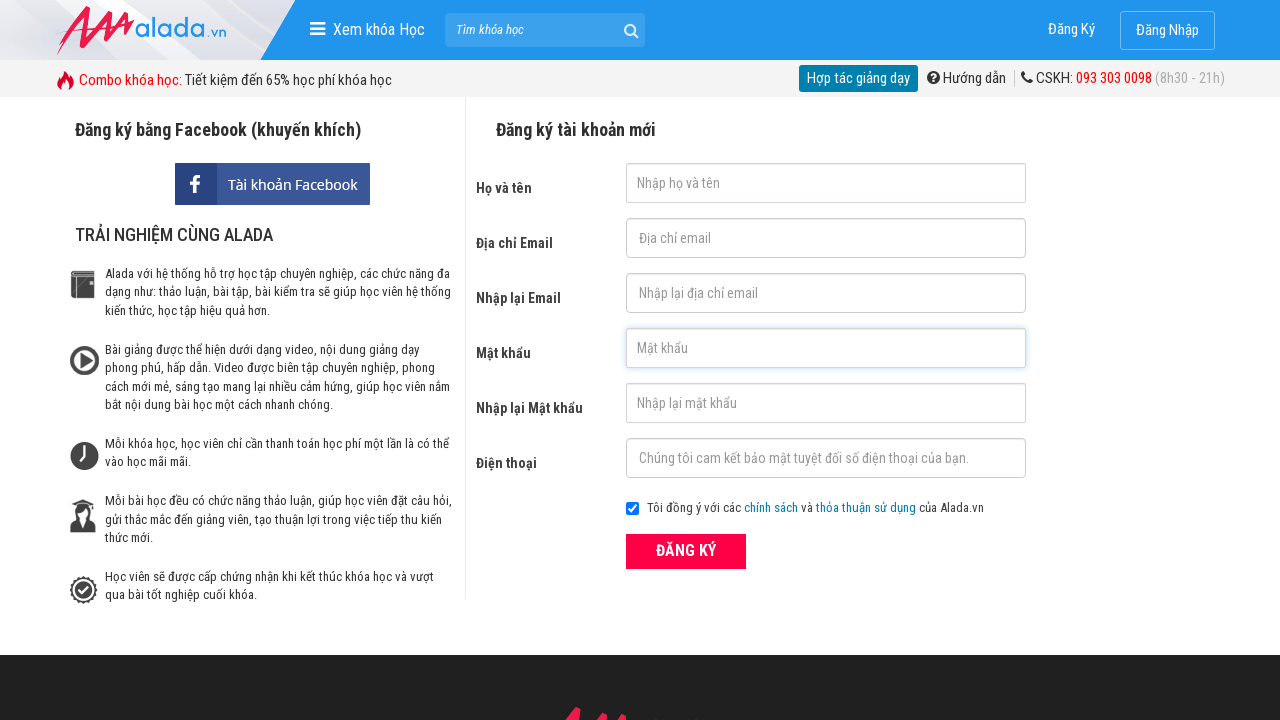

Cleared phone field on #txtPhone
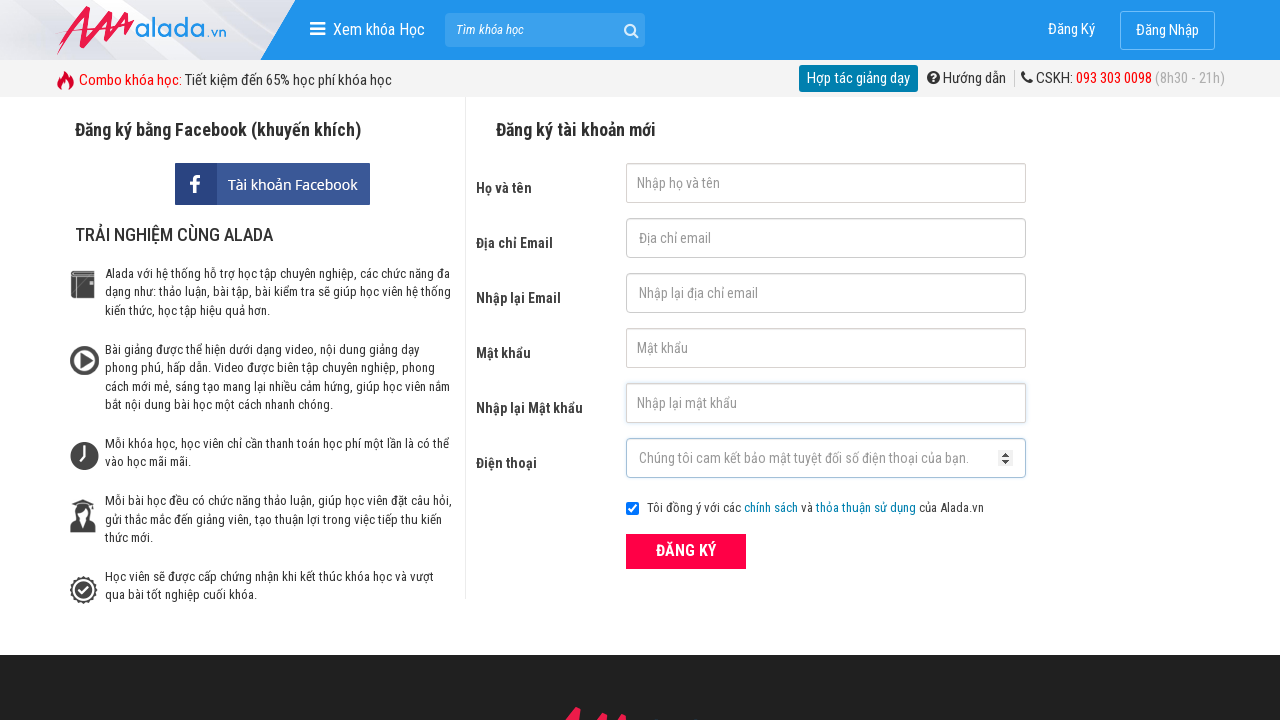

Clicked ĐĂNG KÝ (Register) button with empty form data at (686, 551) on xpath=//button[text()='ĐĂNG KÝ' and @type='submit']
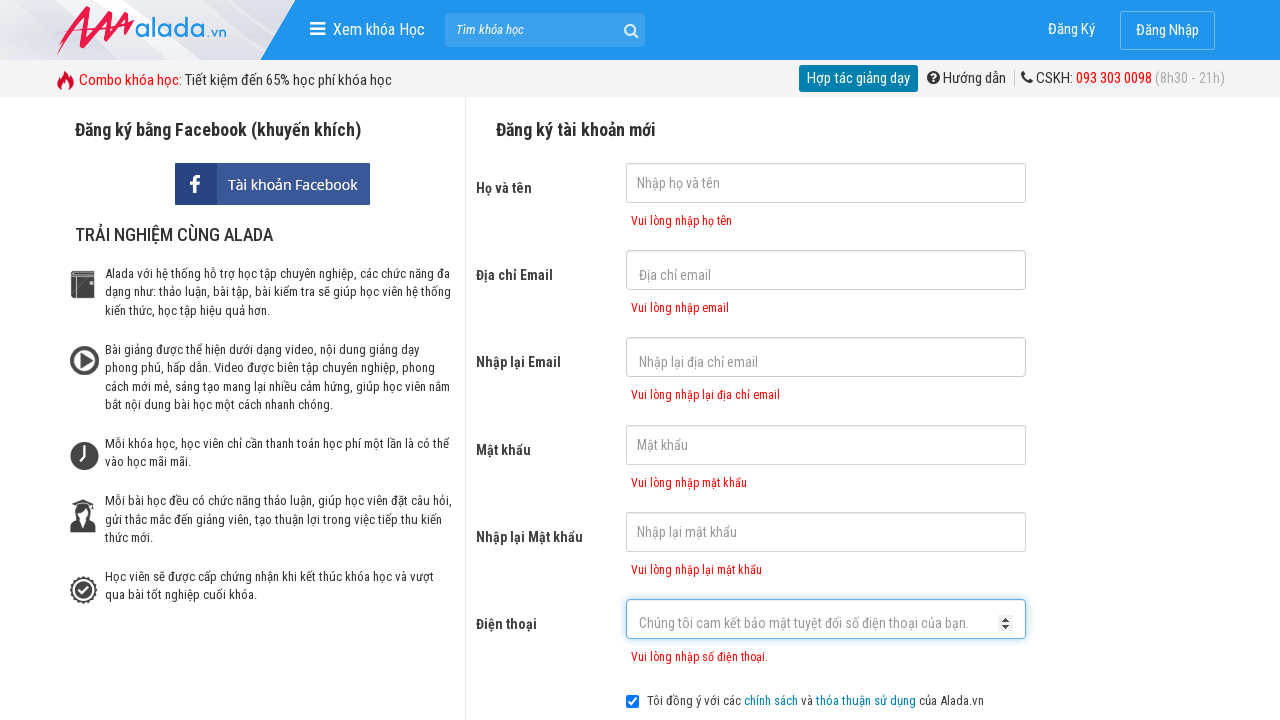

First name error message appeared, validating form submission with empty data
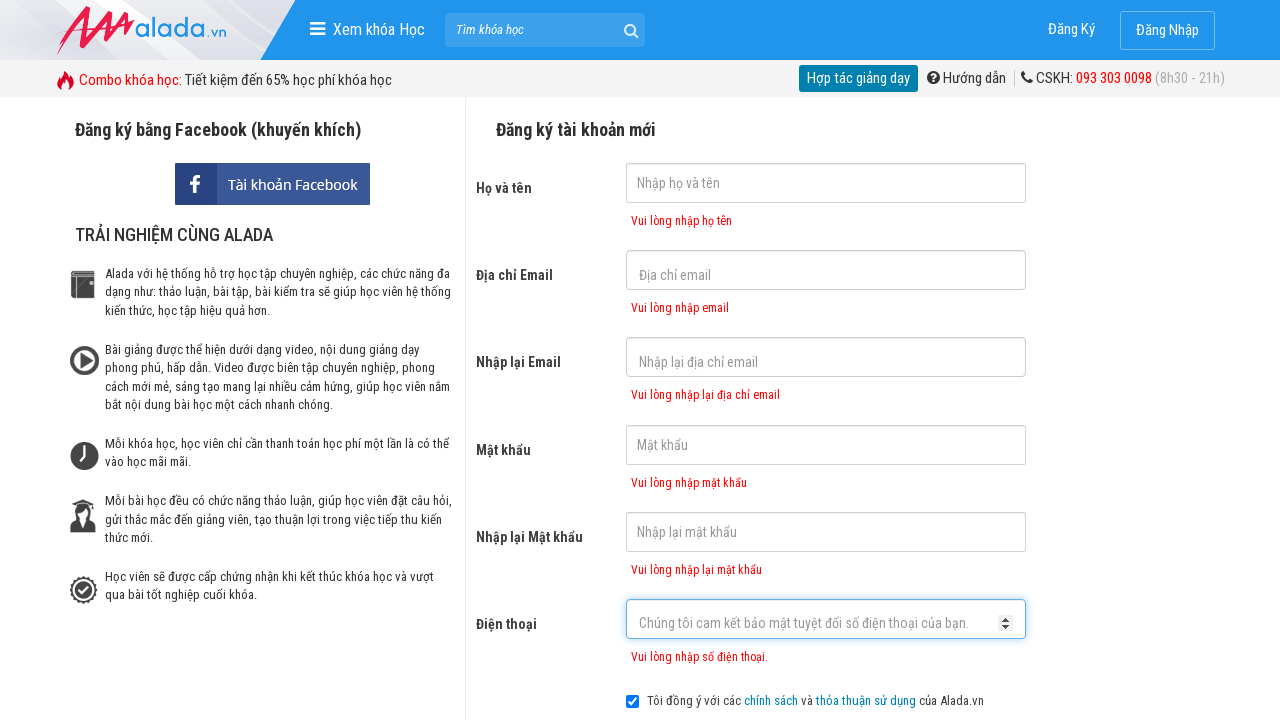

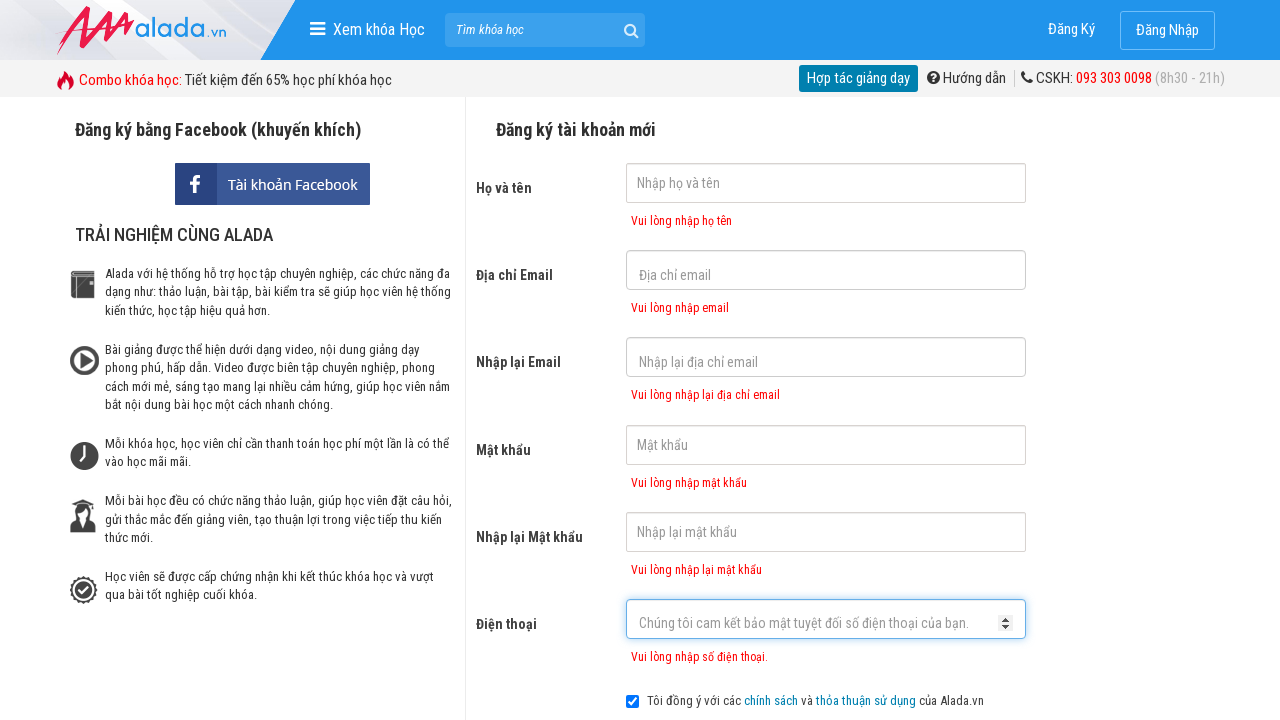